Tests large DOM page by finding a specific element and highlighting it using JavaScript execution.

Starting URL: http://the-internet.herokuapp.com/large

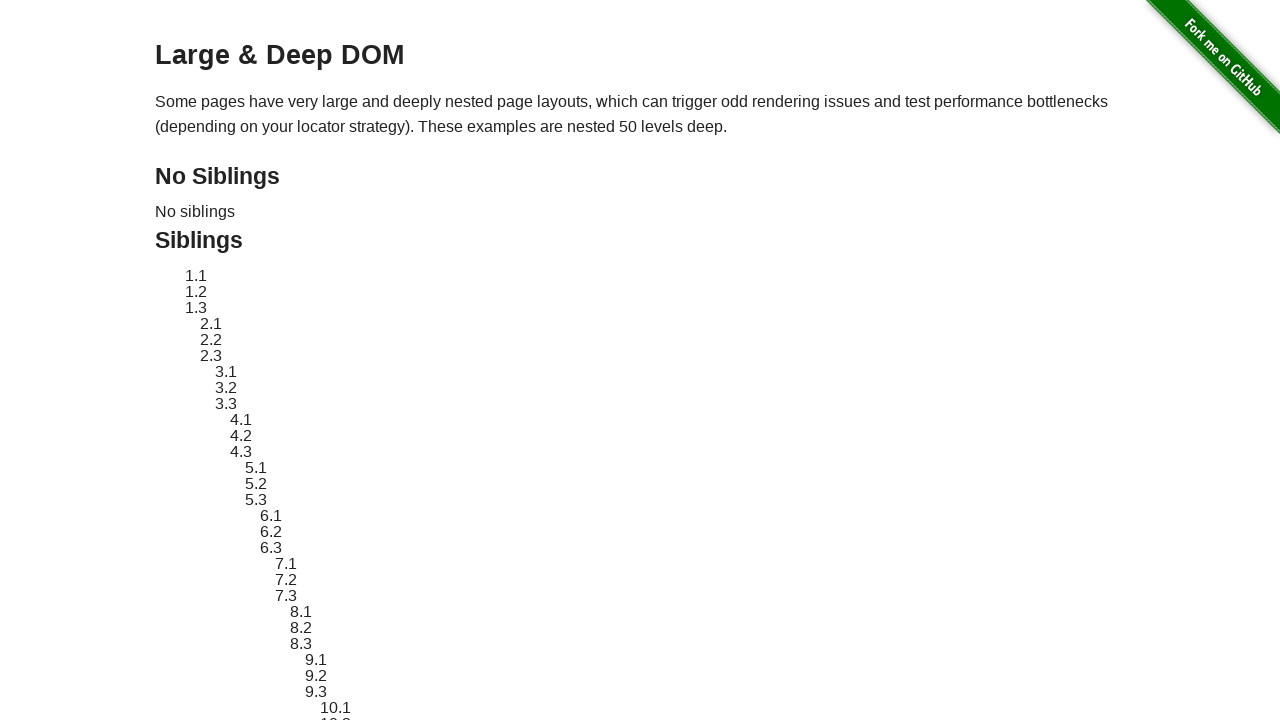

Waited for element with ID 'sibling-2.3' to be present in the DOM
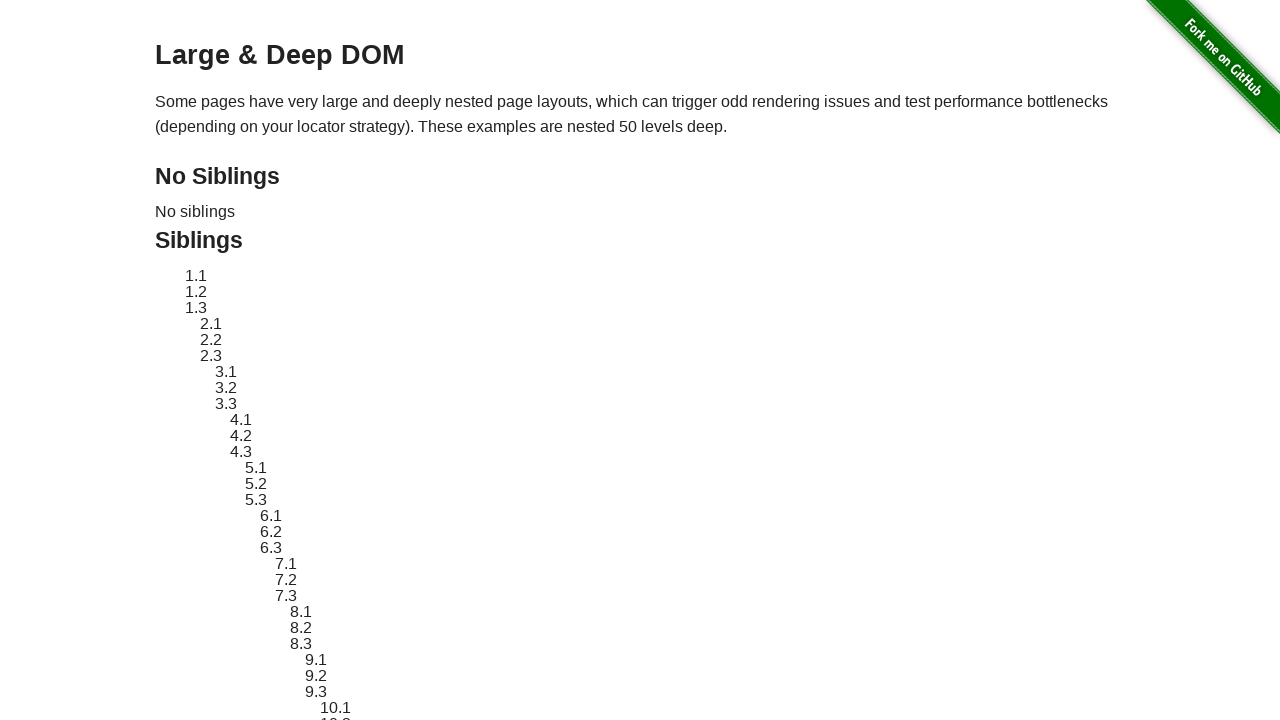

Applied green border highlight to element 'sibling-2.3' using JavaScript
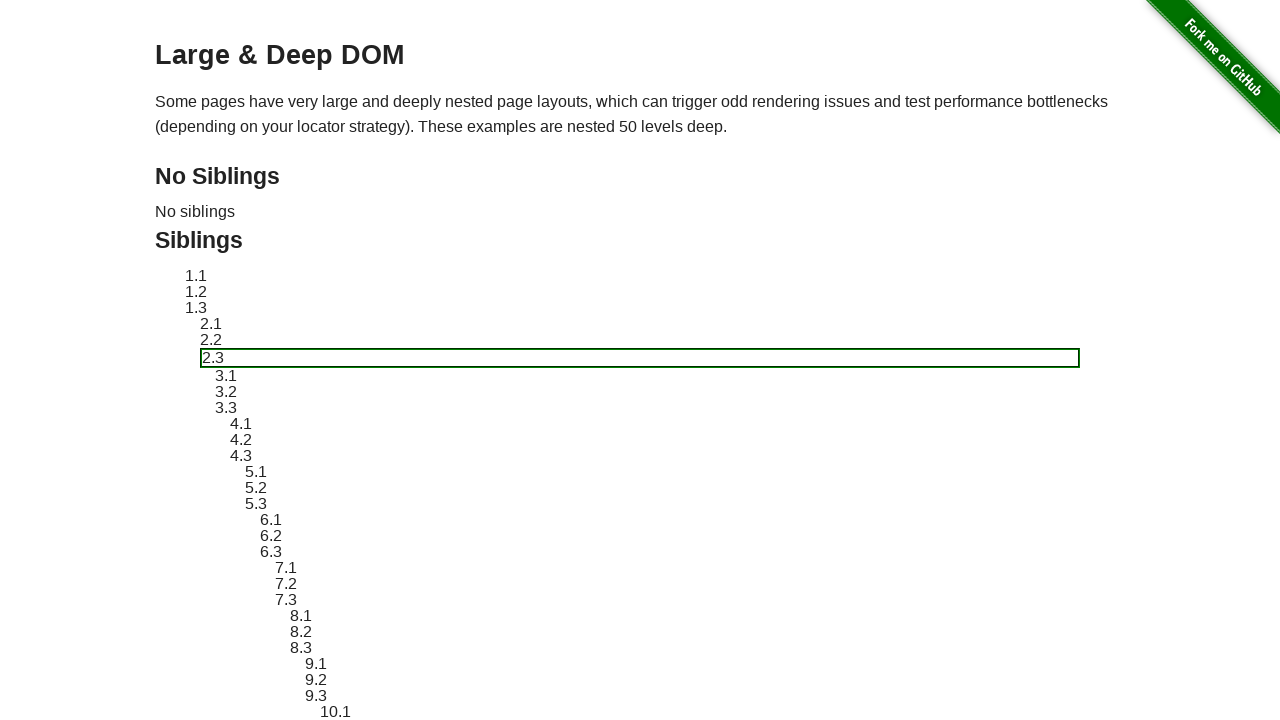

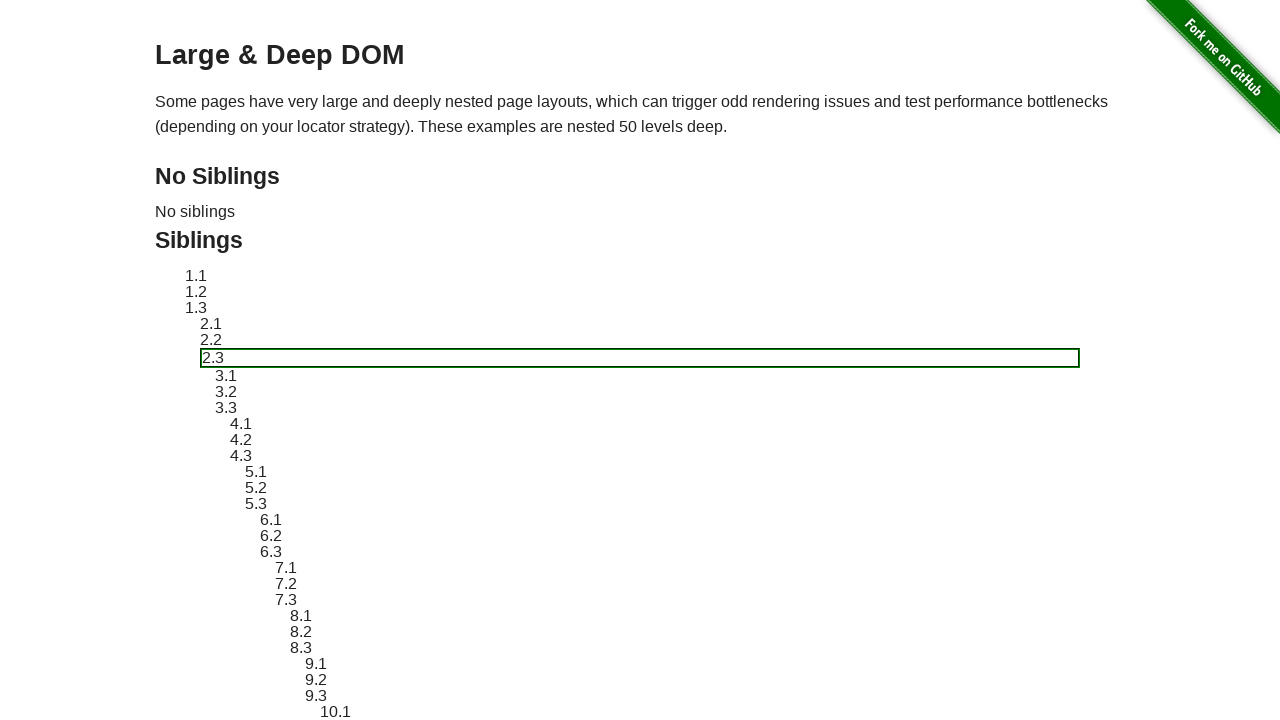